Tests window switching functionality by clicking a link to open a new window, verifying the new window content, then closing it and returning to the original window

Starting URL: https://the-internet.herokuapp.com/windows

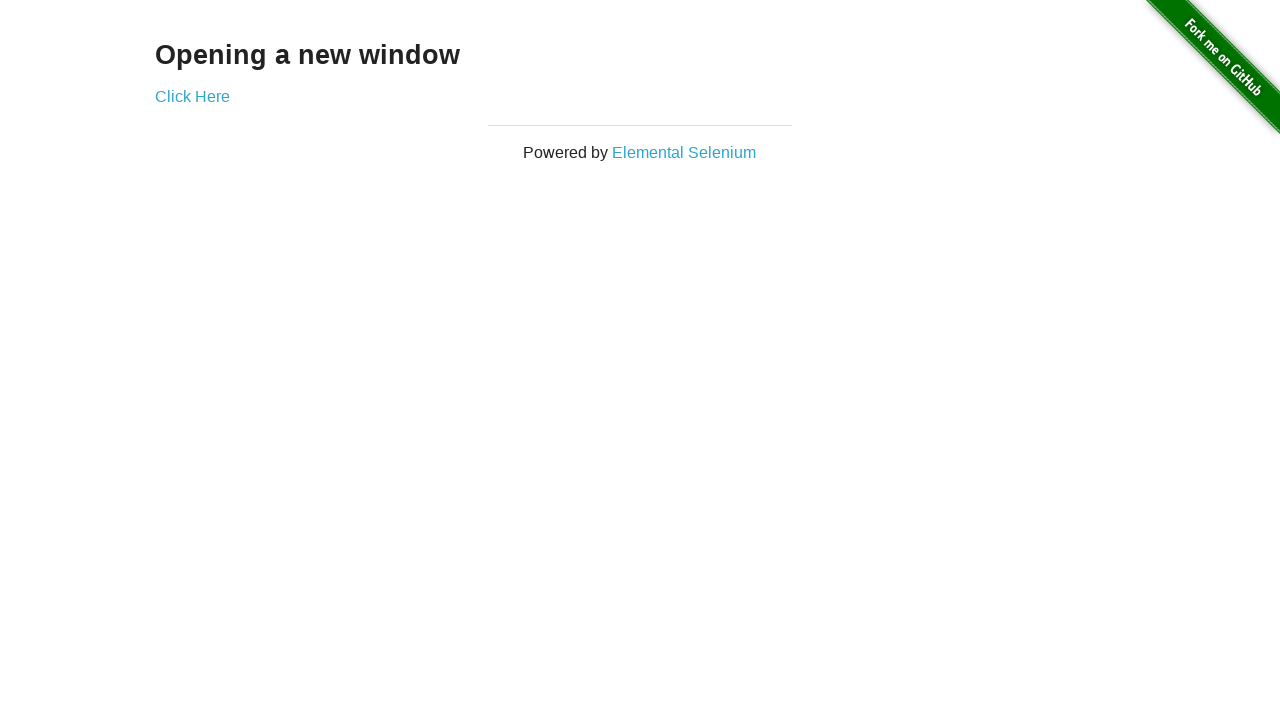

Clicked 'Click Here' link to open new window at (192, 96) on a:has-text('Click Here')
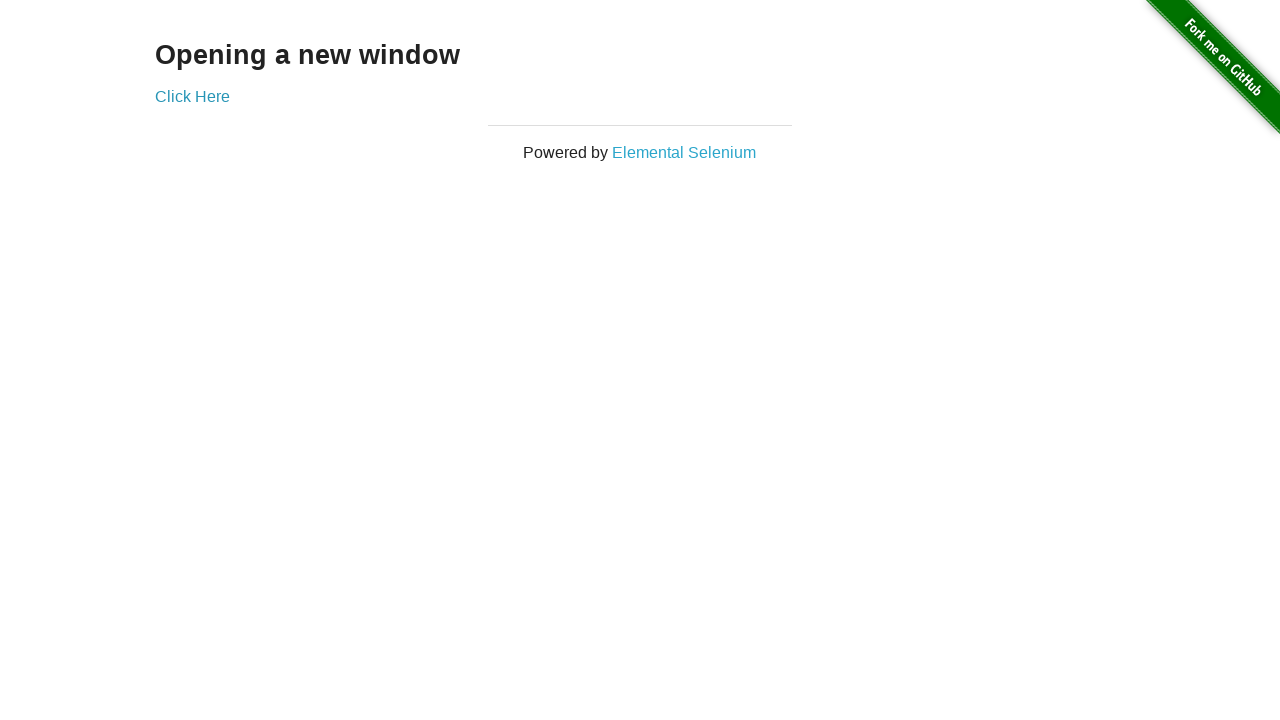

New window opened and captured
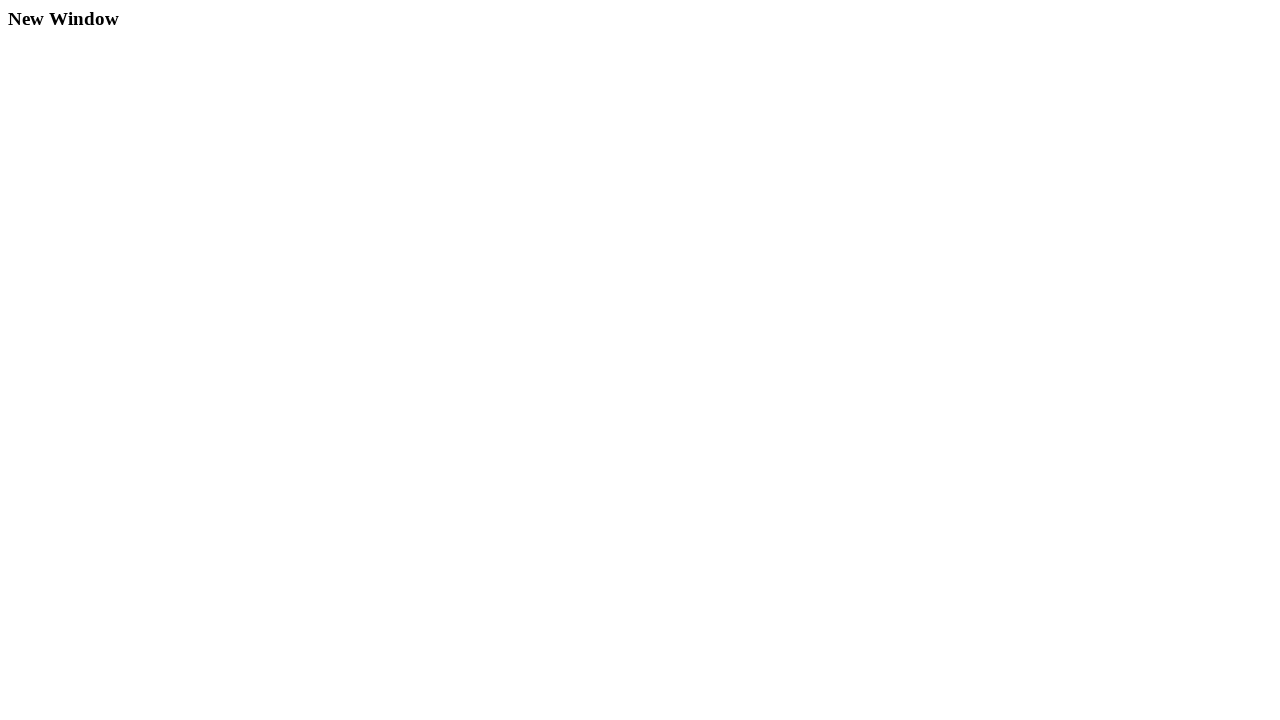

New window loaded completely
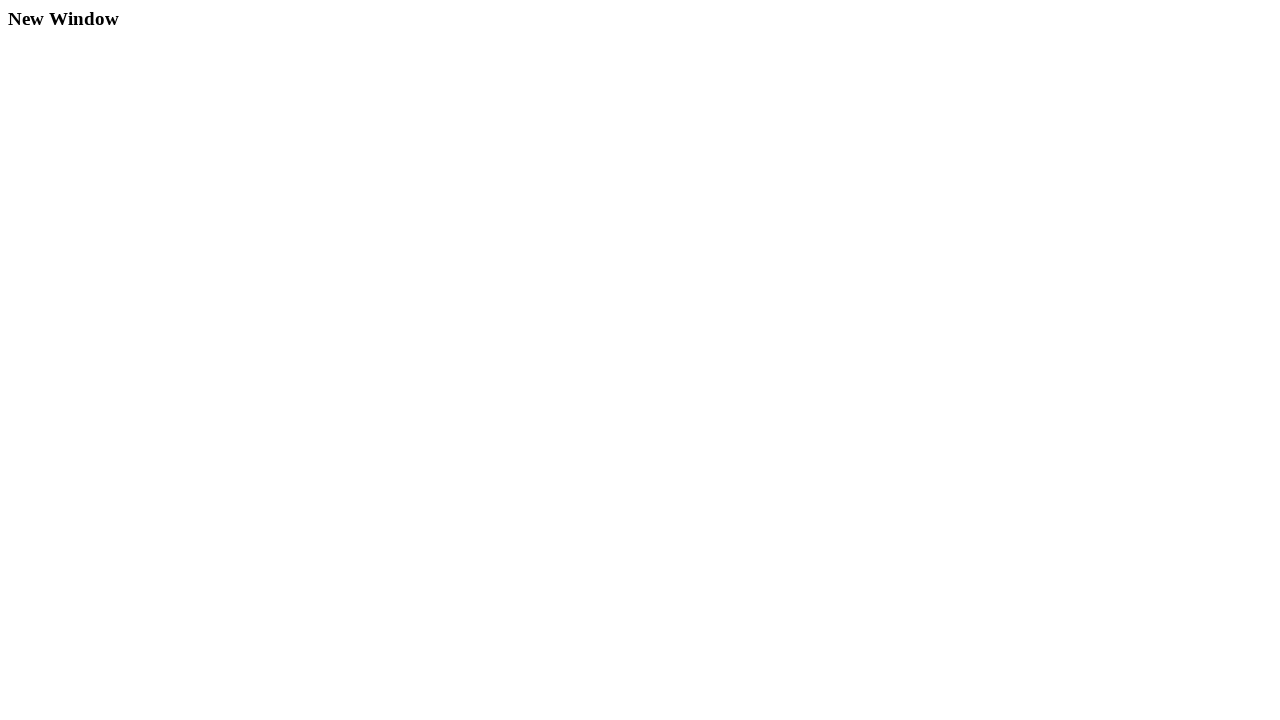

Retrieved heading text: 'New Window'
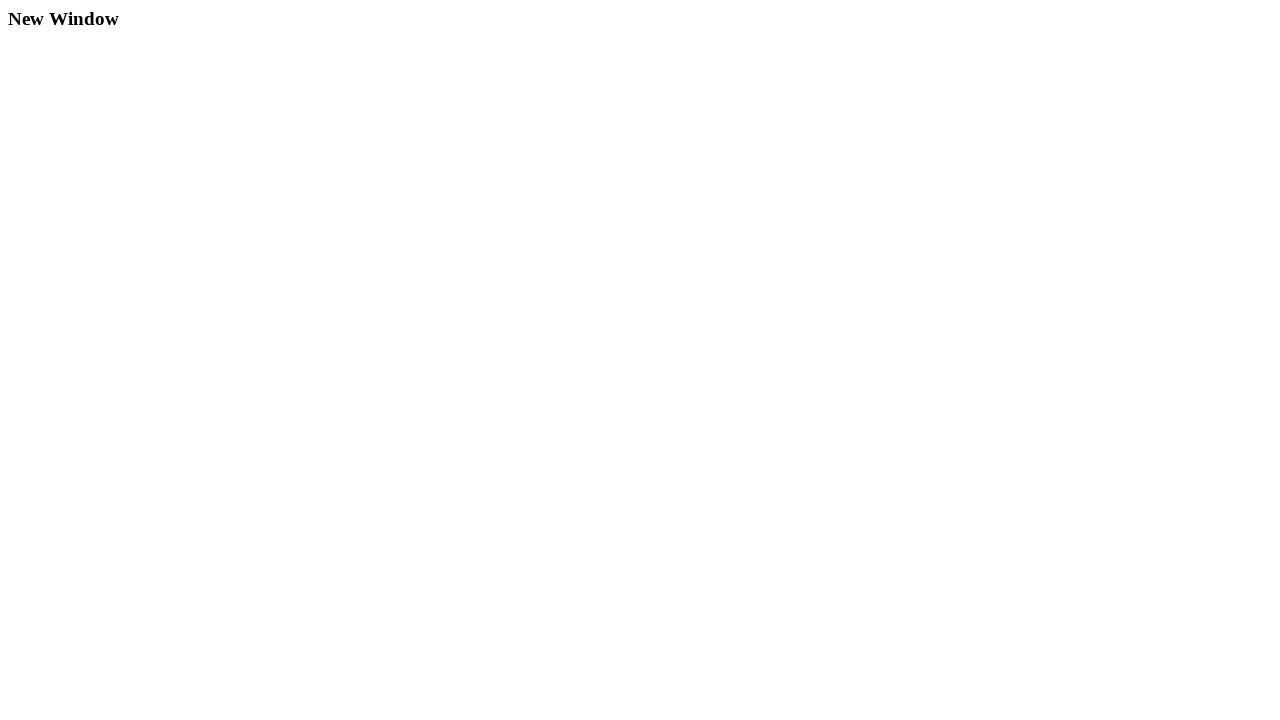

Verified new window heading text is 'New Window'
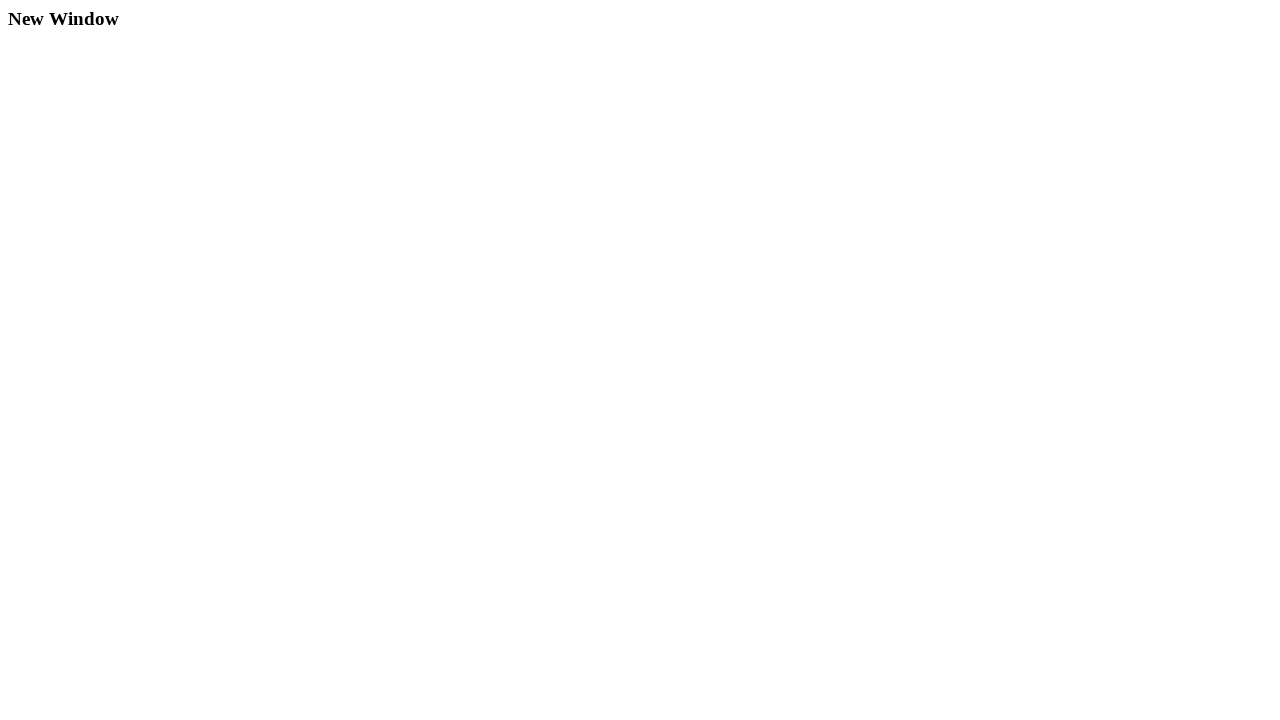

Closed new window
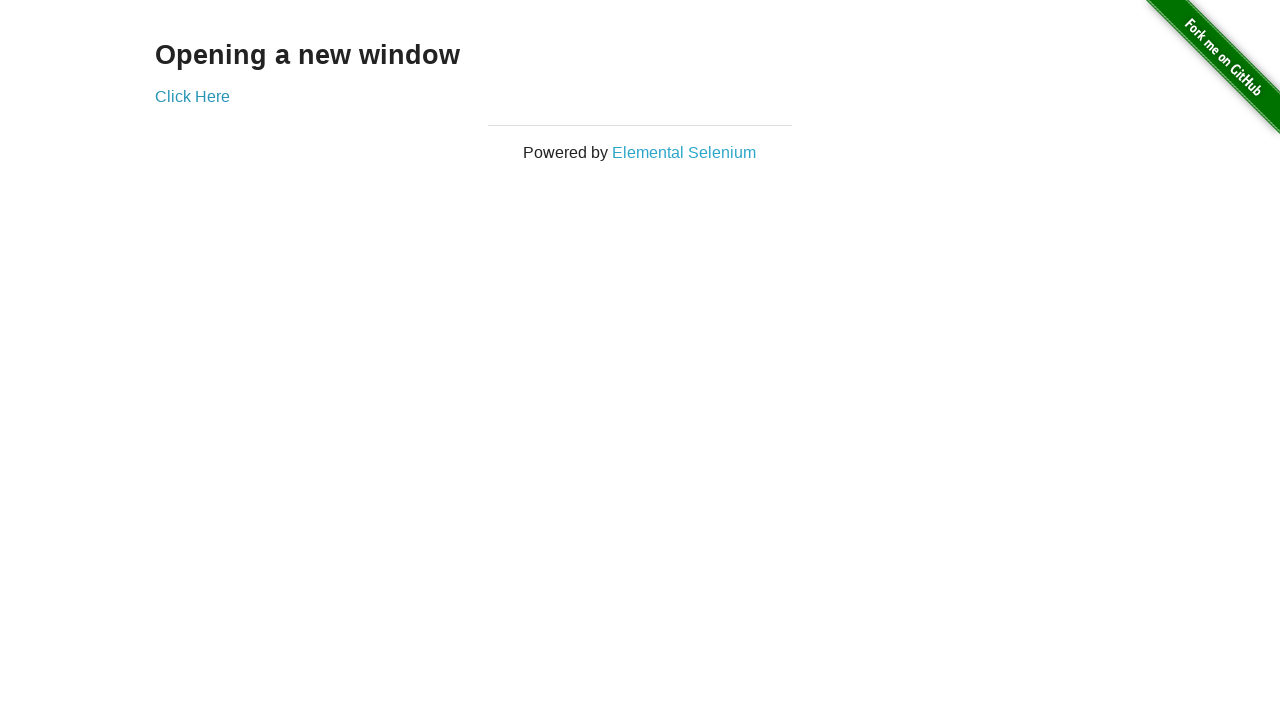

Verified original window title is 'The Internet'
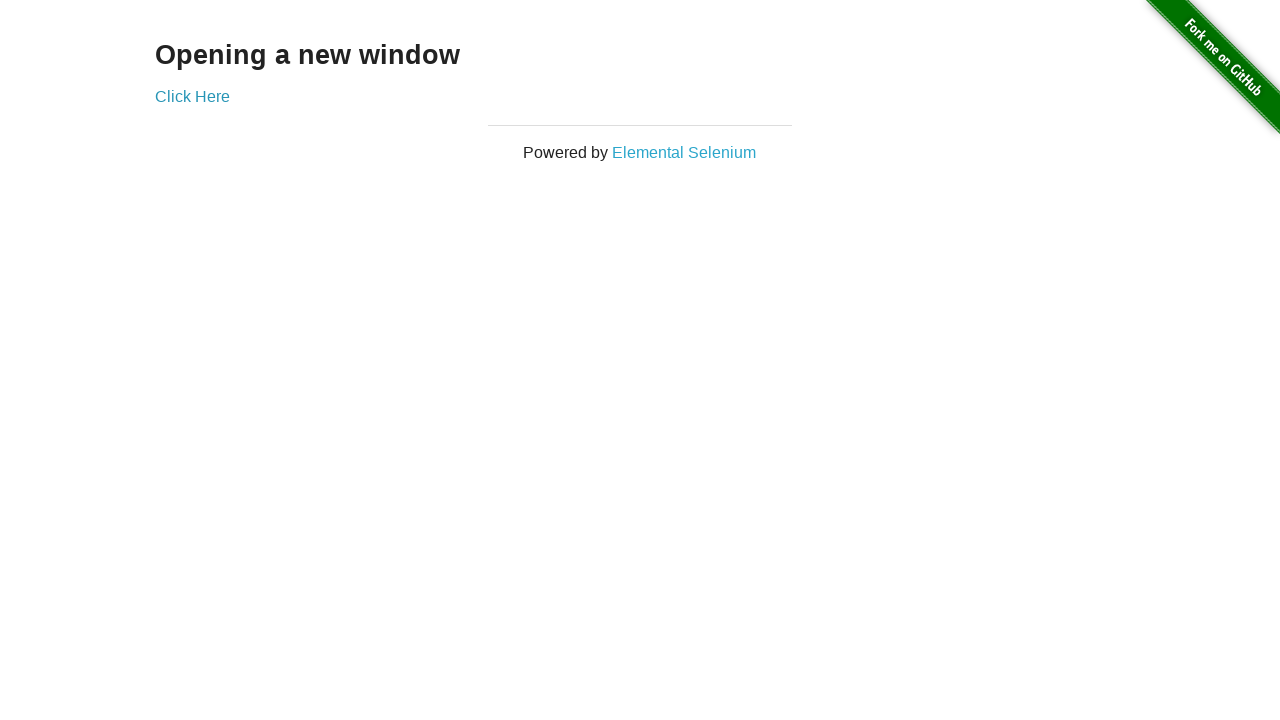

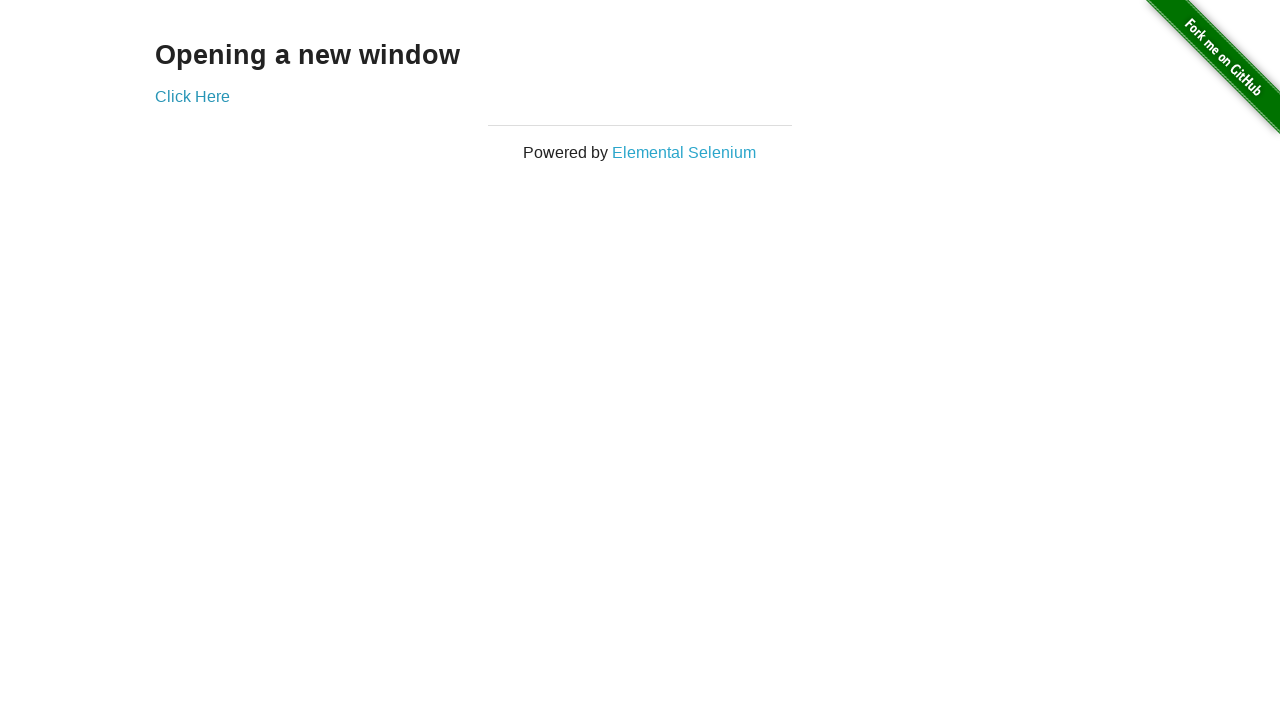